Tests dropdown selection functionality on 1800flowers.com by entering a zipcode and selecting an occasion from a dropdown menu

Starting URL: https://www.1800flowers.com

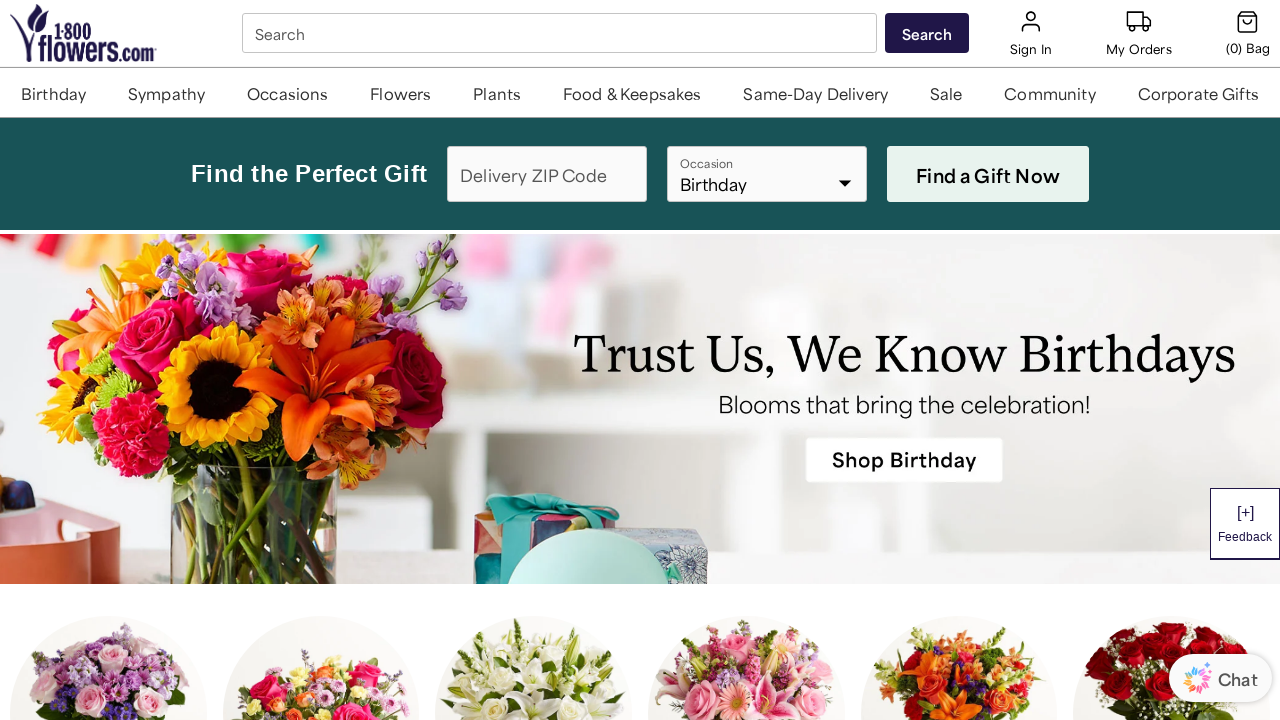

Entered zipcode '30066' in the zipcode field on #zipcode-native-label-placeholder
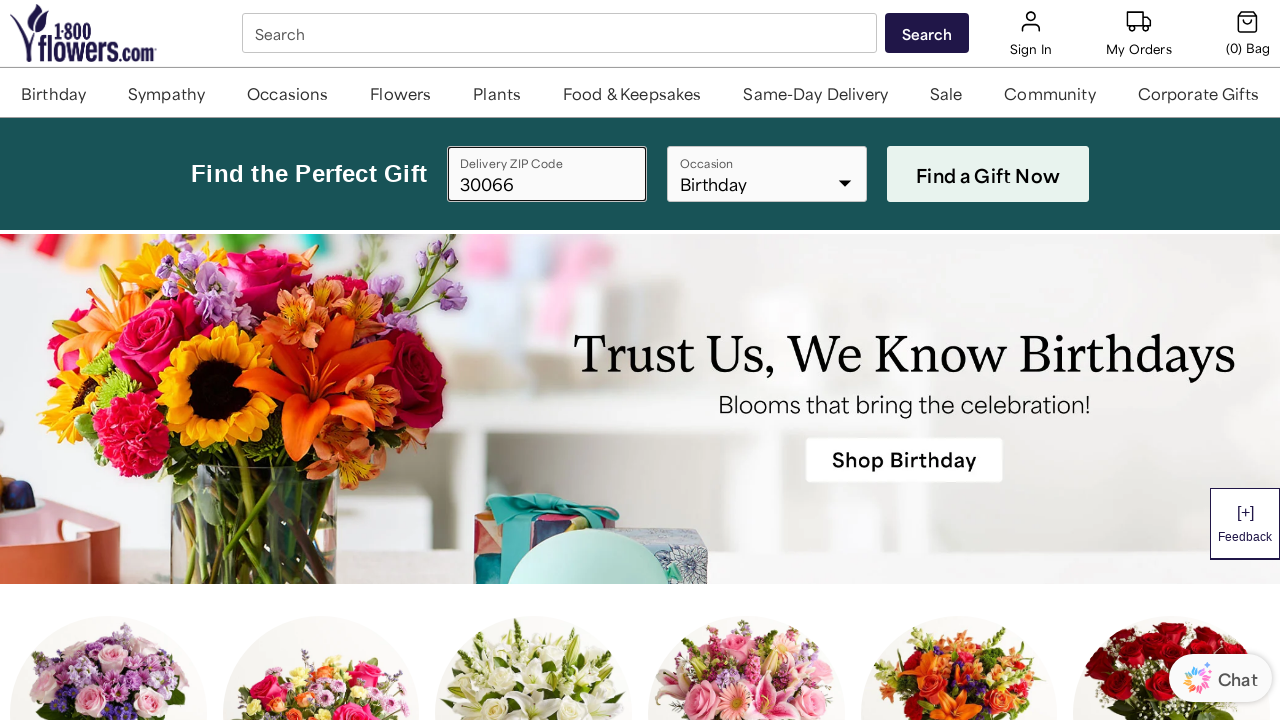

Located the occasion dropdown element
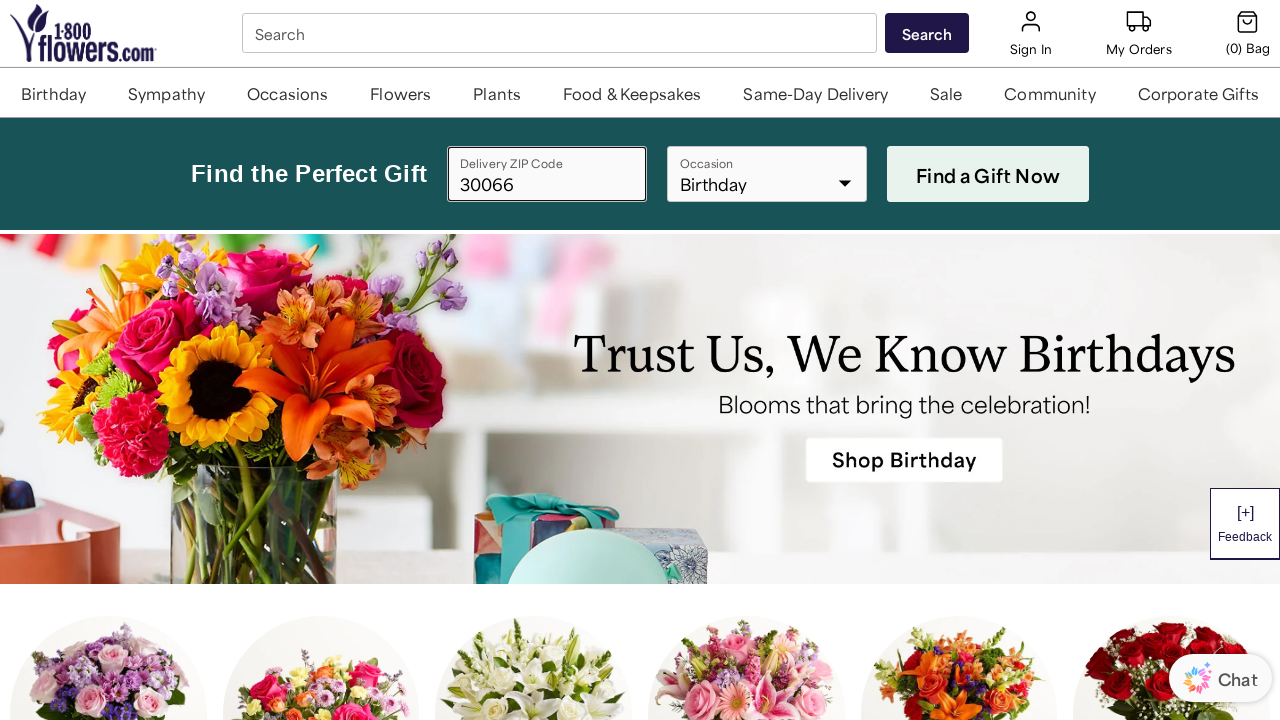

Selected 'Anniversary' from the occasion dropdown on #occasion-native-label-placeholder
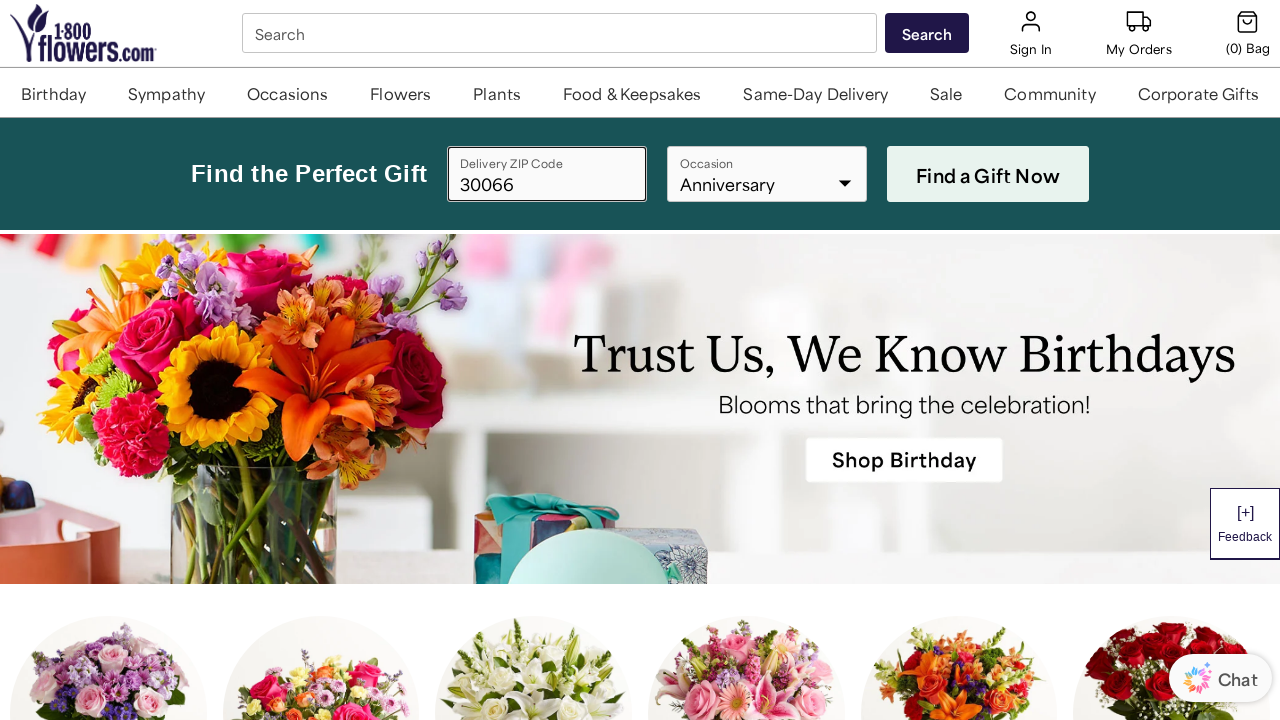

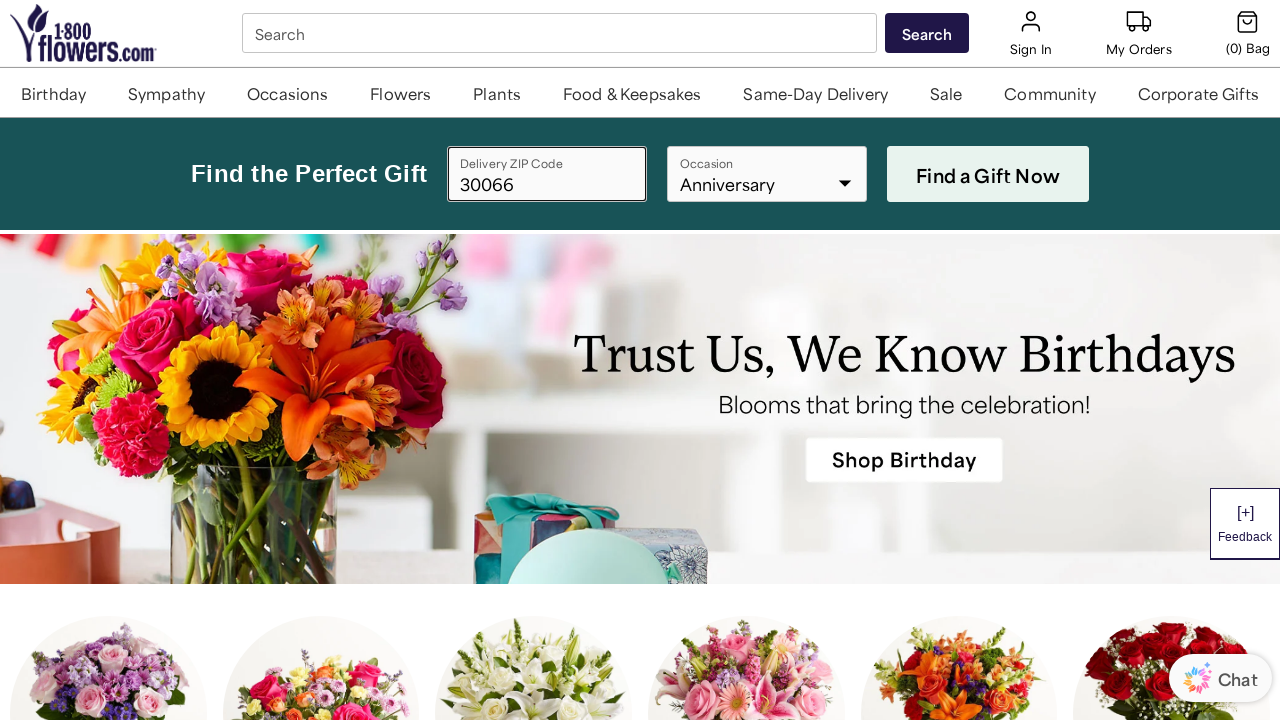